Tests dynamic loading page by clicking the start button and verifying that "Hello World!" text appears after loading completes

Starting URL: https://automationfc.github.io/dynamic-loading/

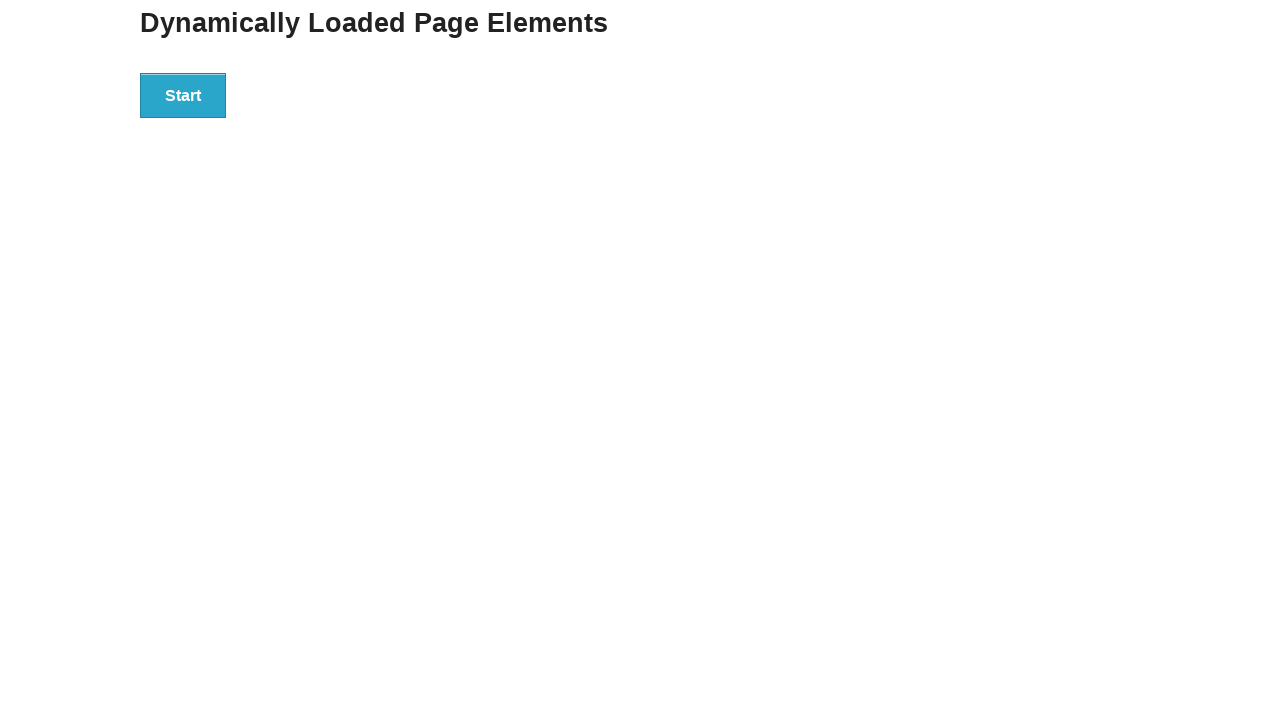

Clicked the start button to initiate dynamic loading at (183, 95) on div#start>button
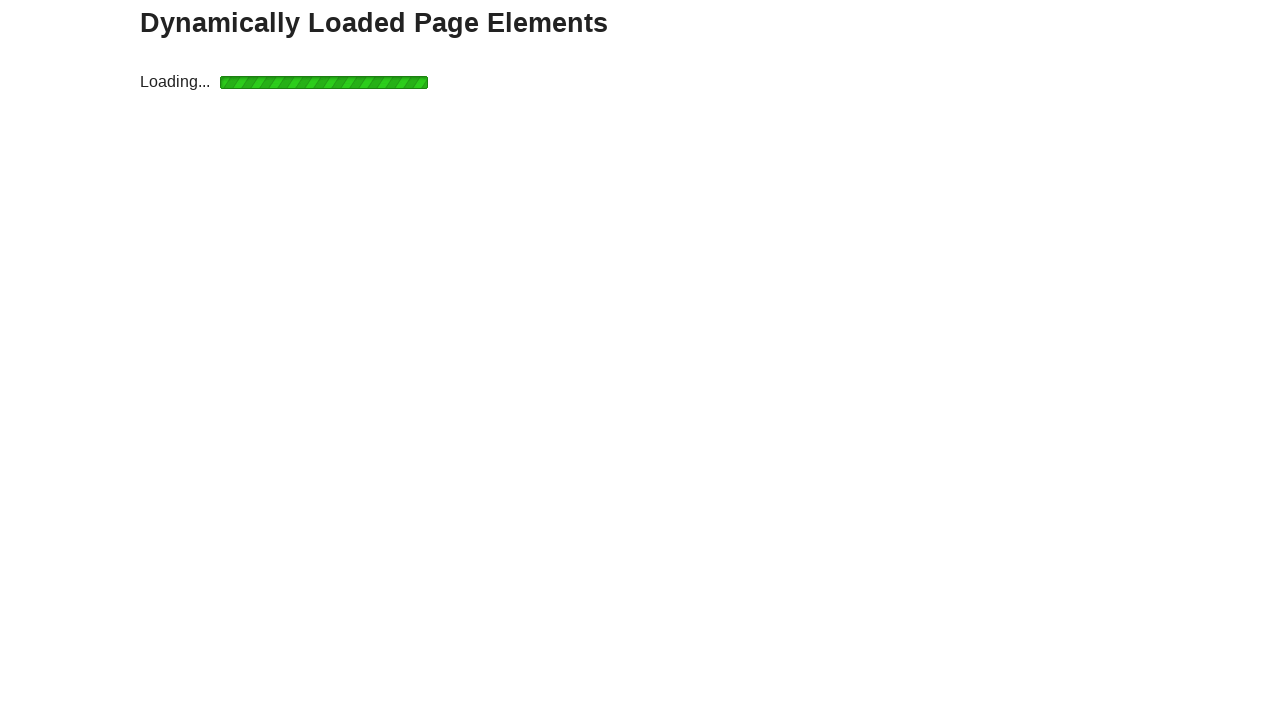

Waited for finish text to appear after loading completed
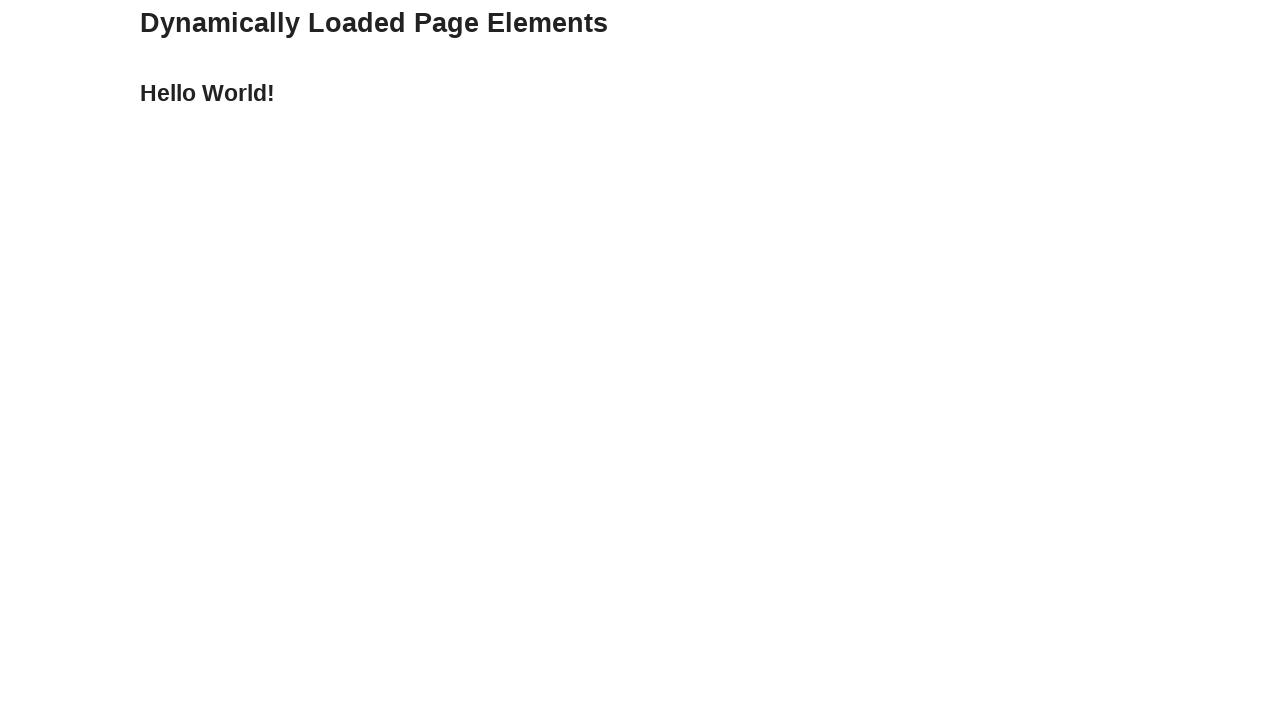

Verified that 'Hello World!' text is displayed
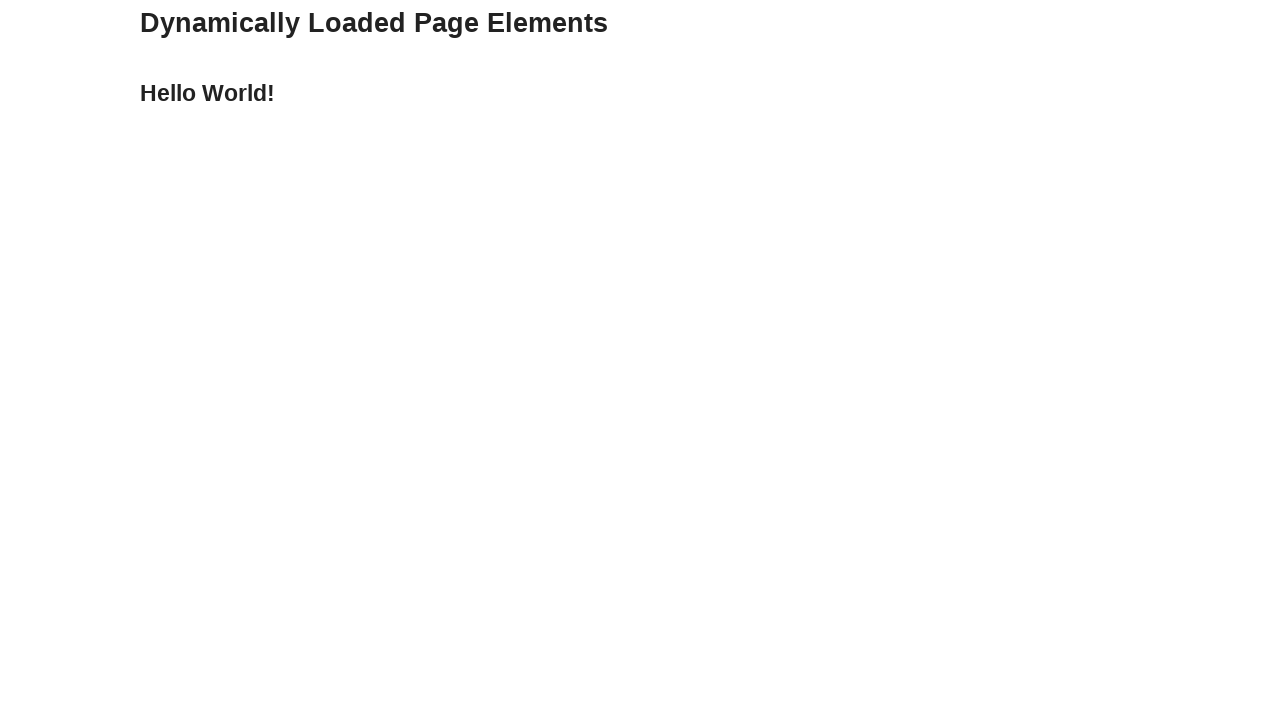

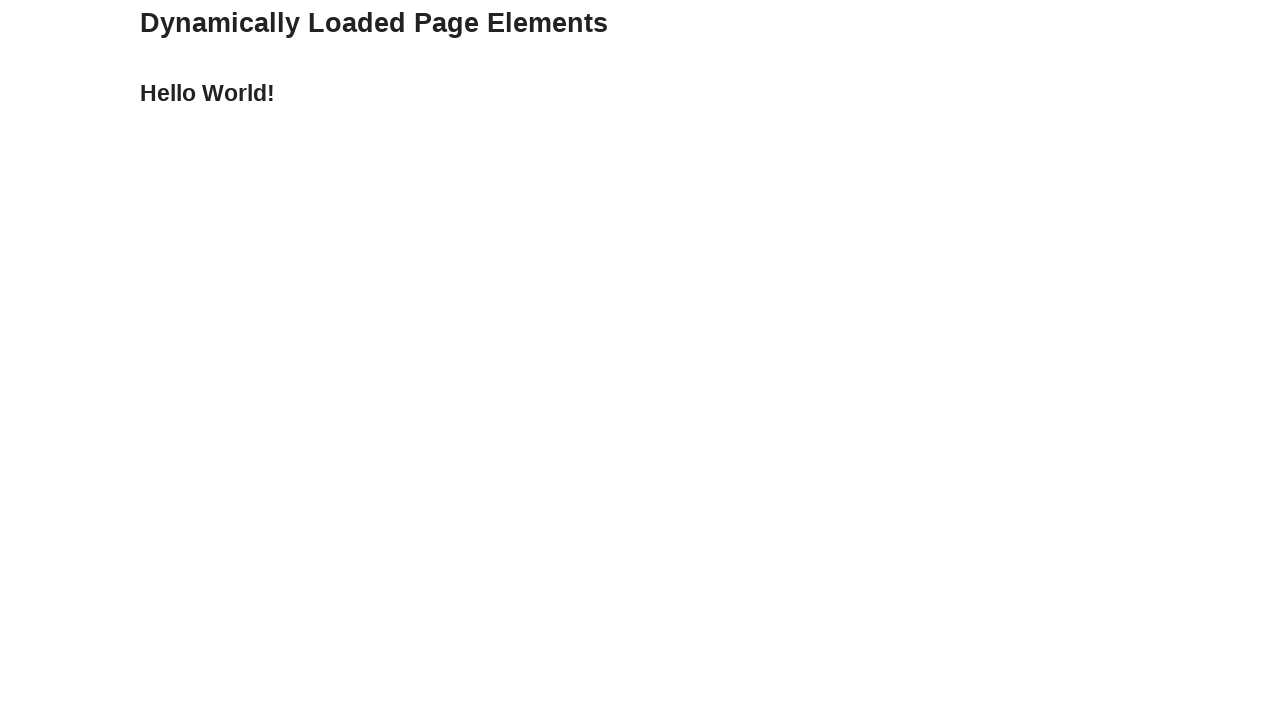